Navigates to Playwright homepage, clicks "Get Started" button, then navigates through several documentation sidebar links including Installation, Writing tests, Generating tests, and Running and debugging tests.

Starting URL: https://playwright.dev

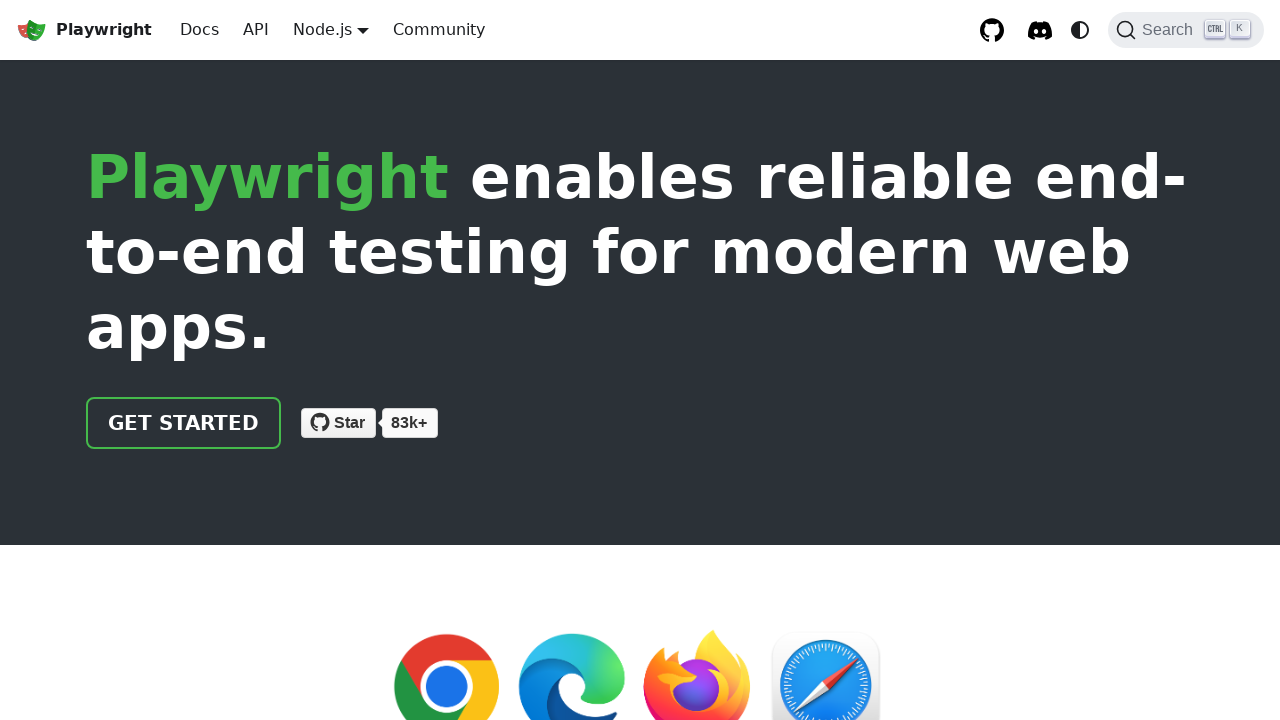

Clicked 'Get started' button on Playwright homepage at (184, 423) on text=Get started
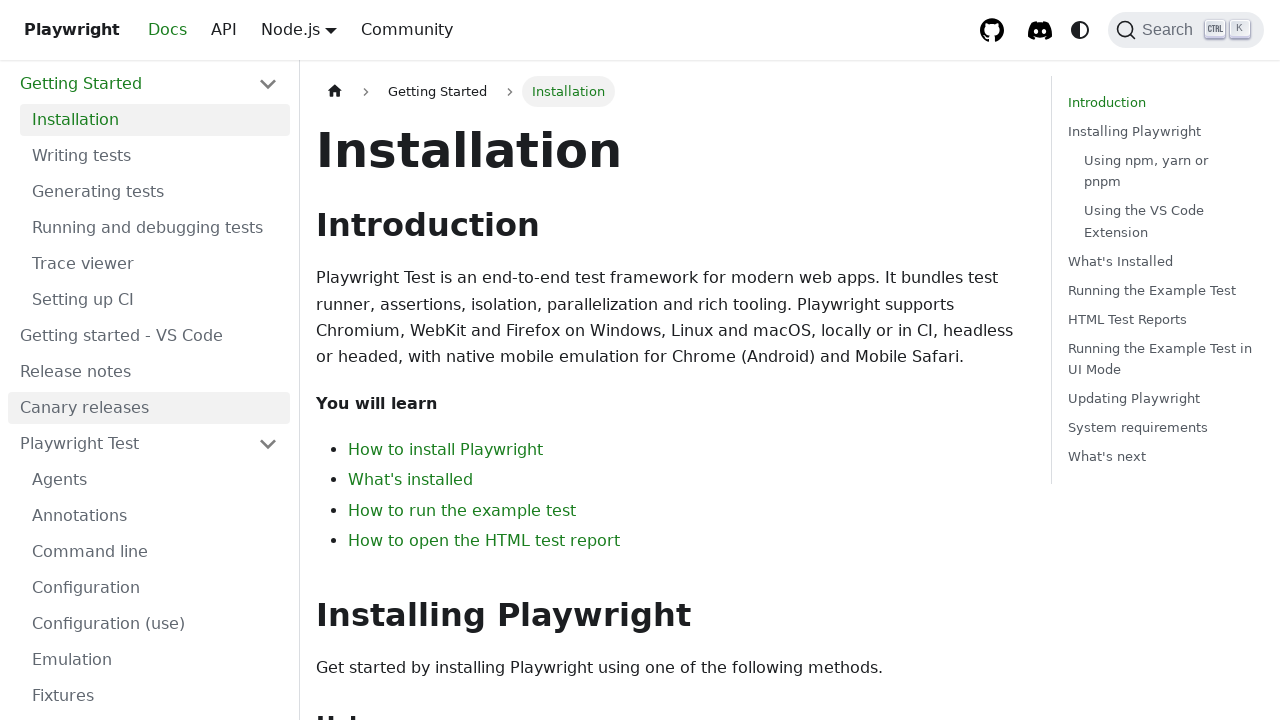

Navigated to Playwright docs intro page
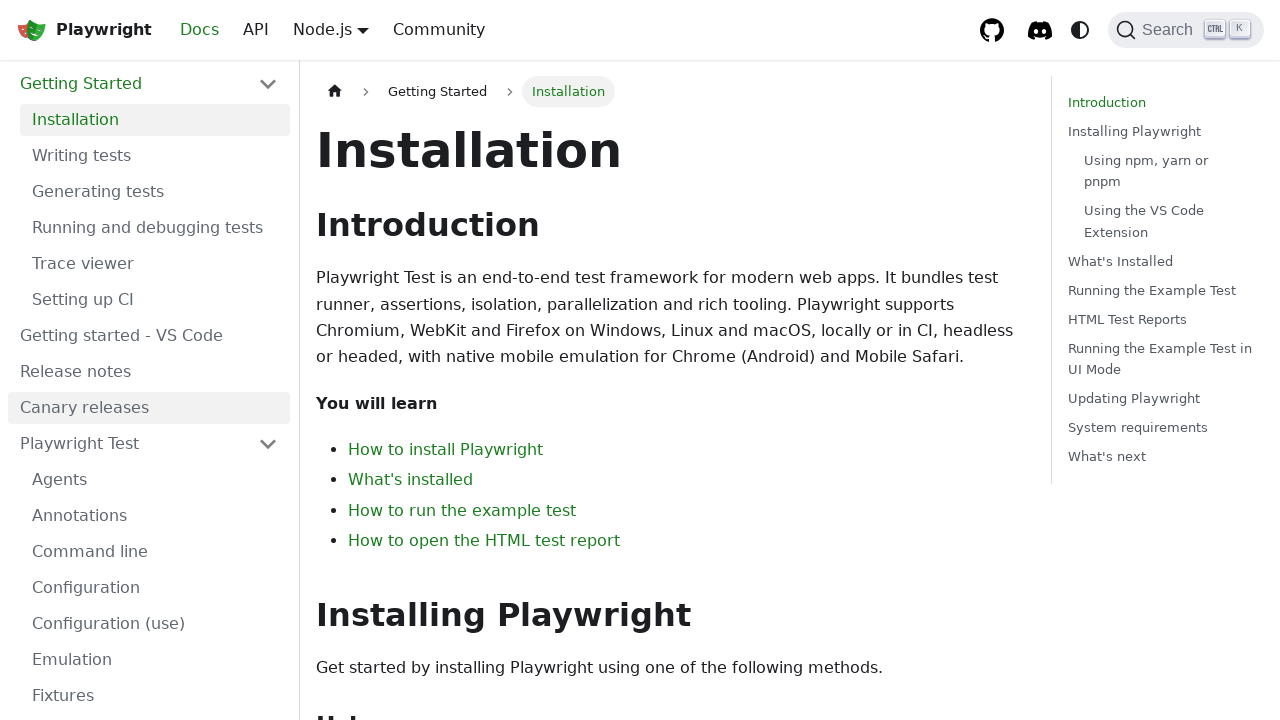

Clicked 'Installation' sidebar link at (155, 120) on a.menu__link:has-text("Installation")
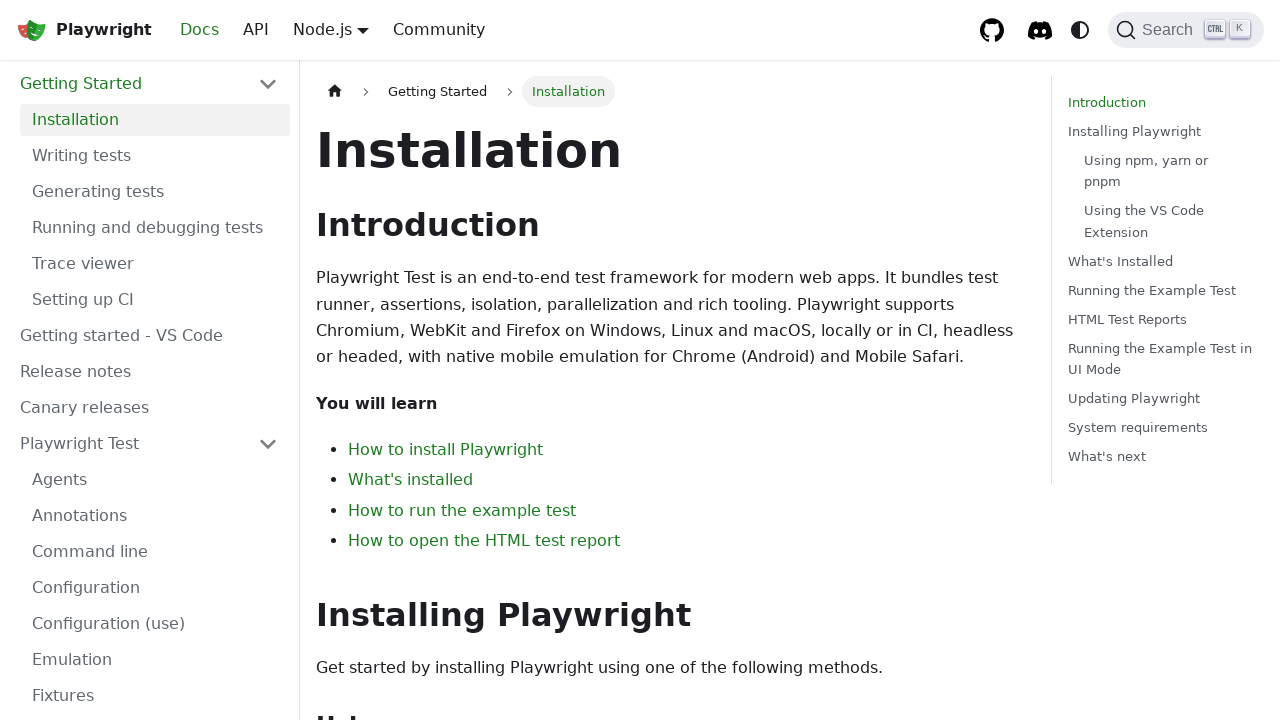

Clicked 'Writing tests' sidebar link at (155, 156) on a.menu__link:has-text("Writing tests")
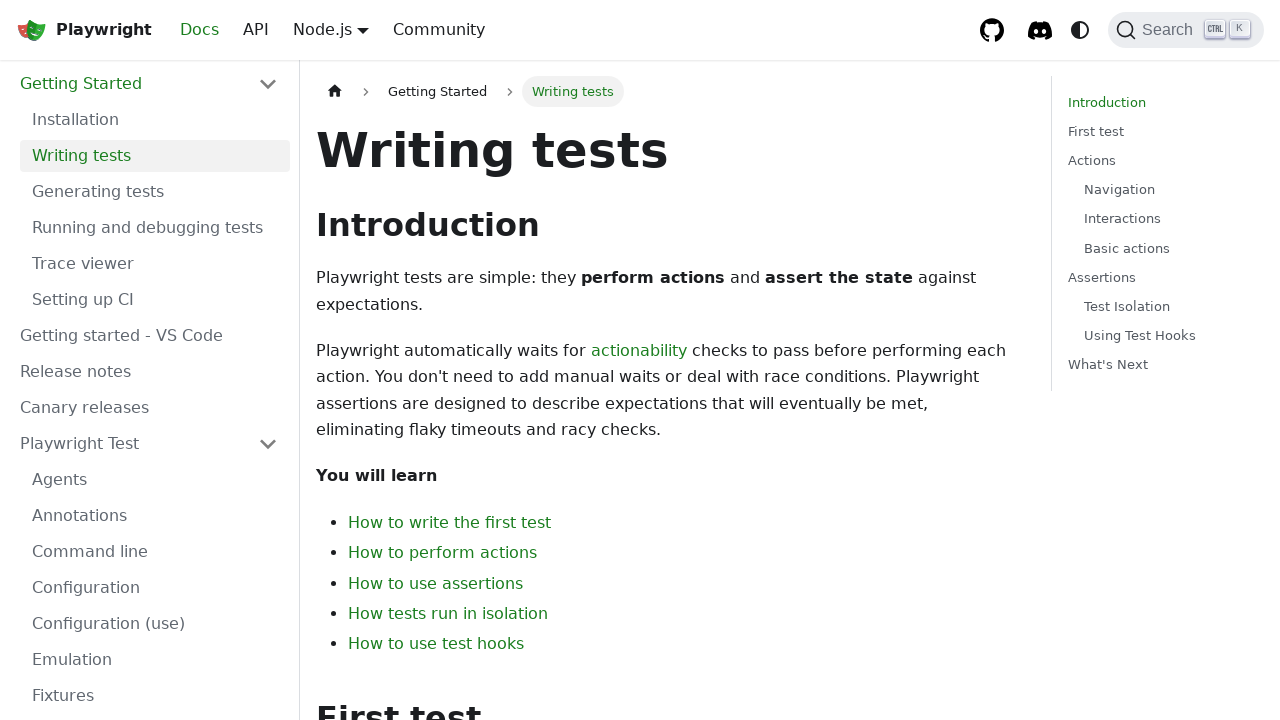

Navigated to 'Writing tests' documentation page
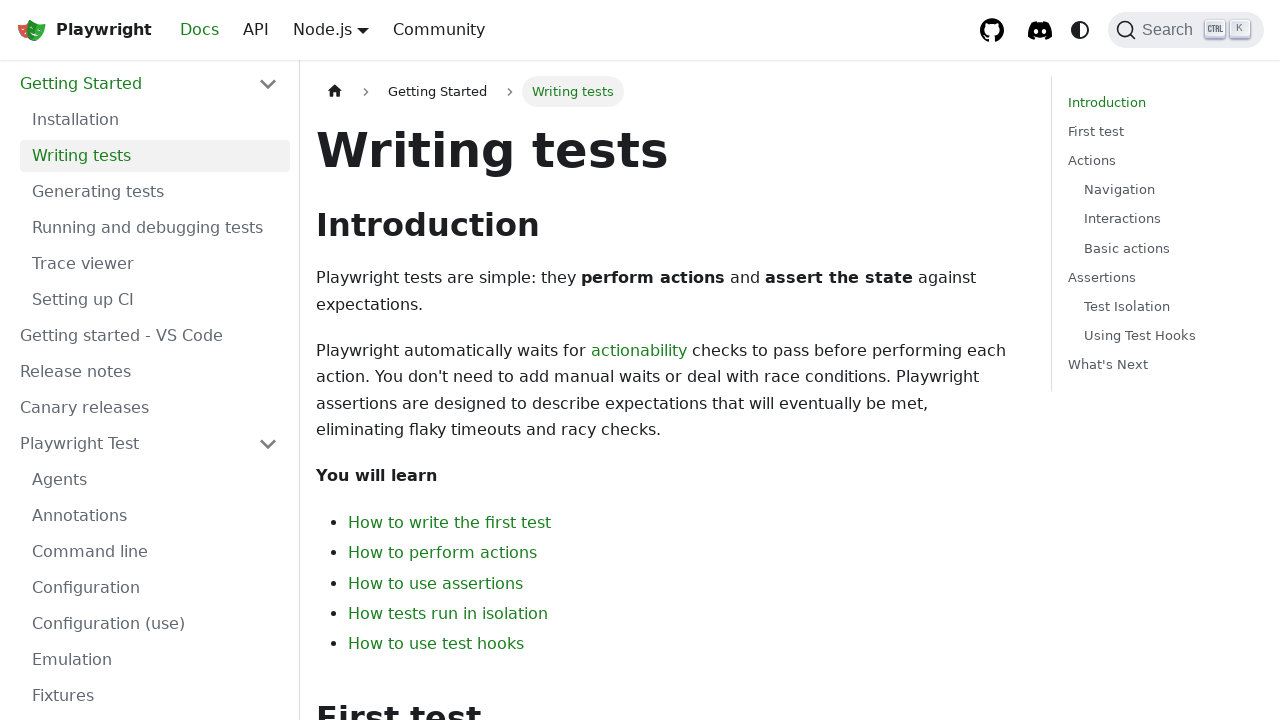

Clicked 'Generating tests' sidebar link at (155, 192) on a.menu__link:has-text("Generating tests")
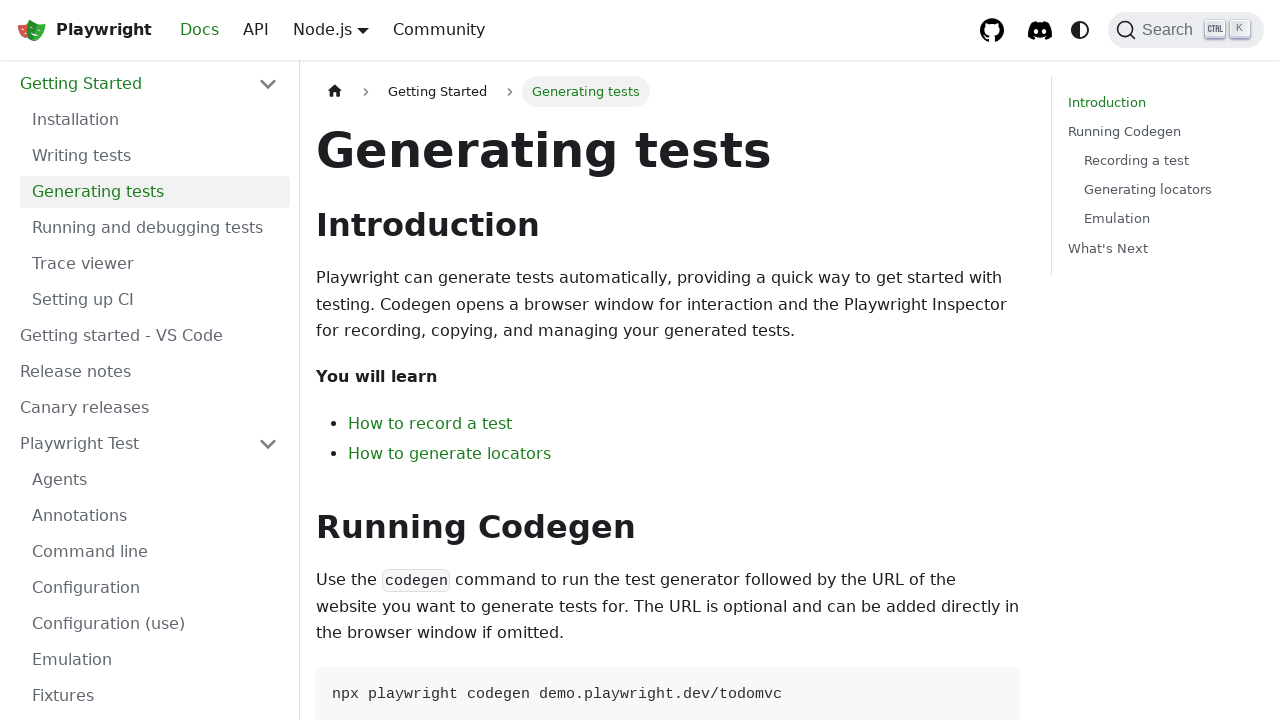

Navigated to 'Generating tests' documentation page
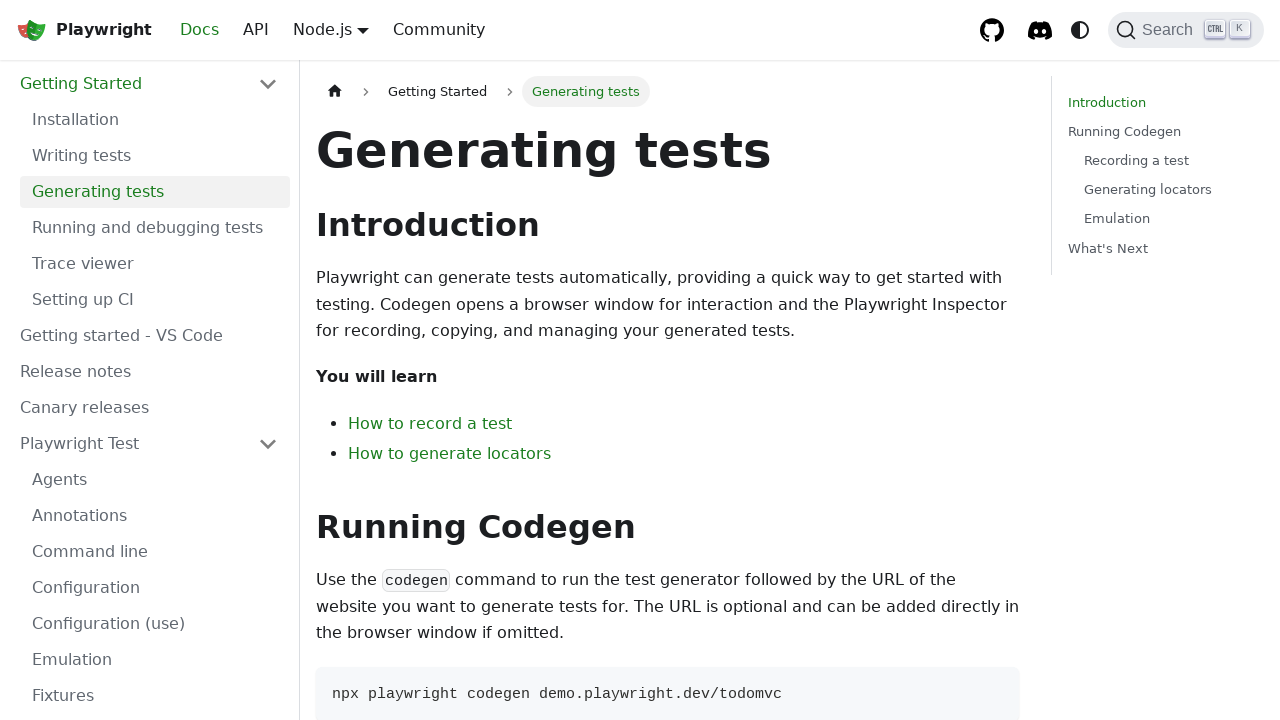

Clicked 'Running and debugging tests' sidebar link at (155, 228) on a.menu__link:has-text("Running and debugging tests")
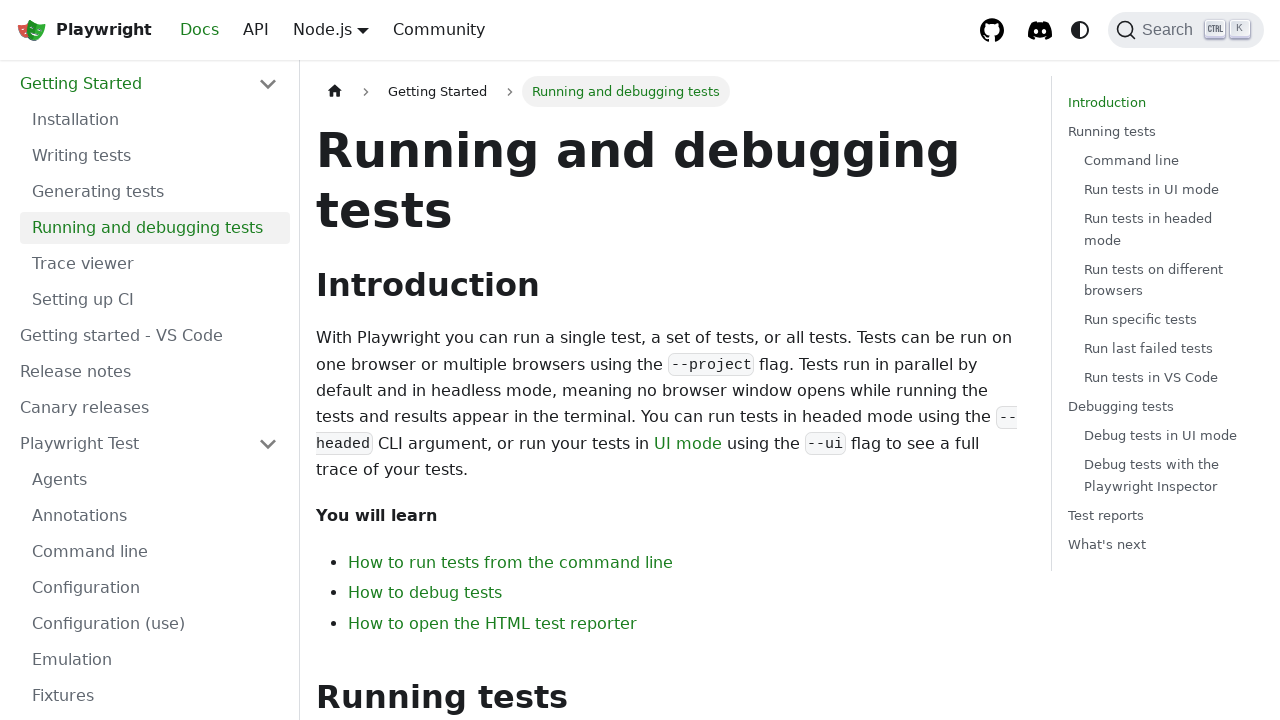

Navigated to 'Running and debugging tests' documentation page
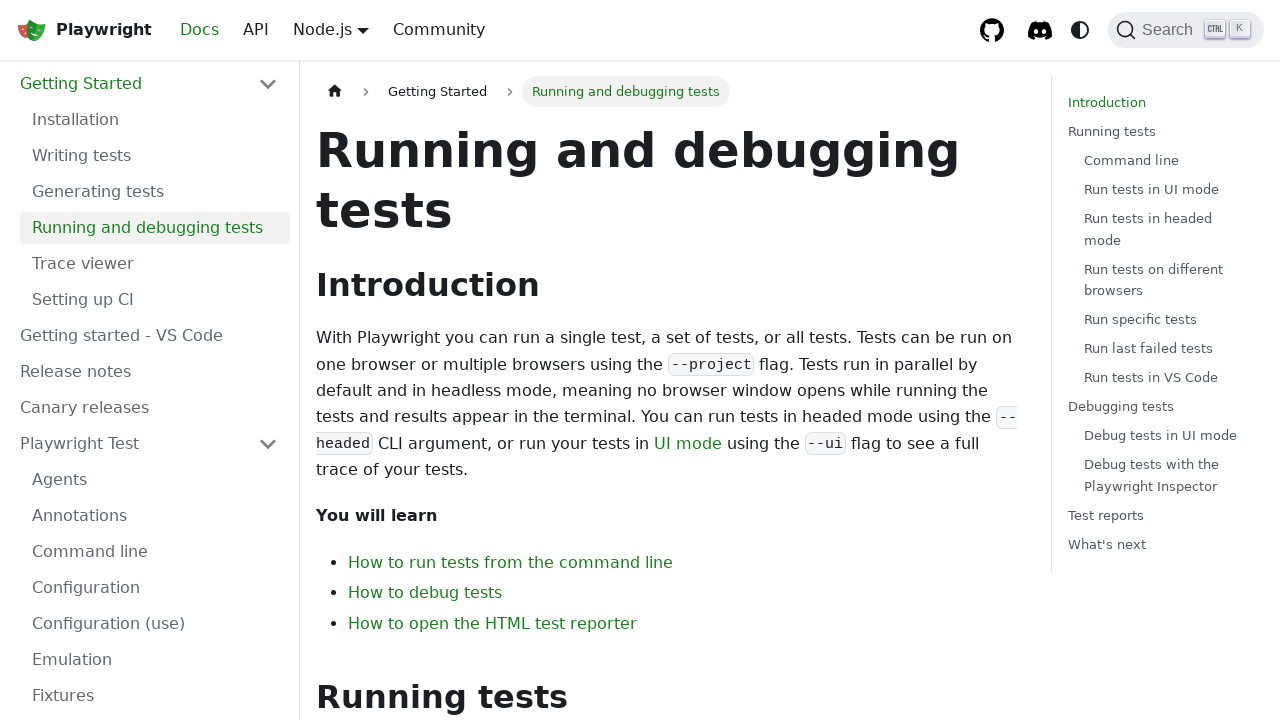

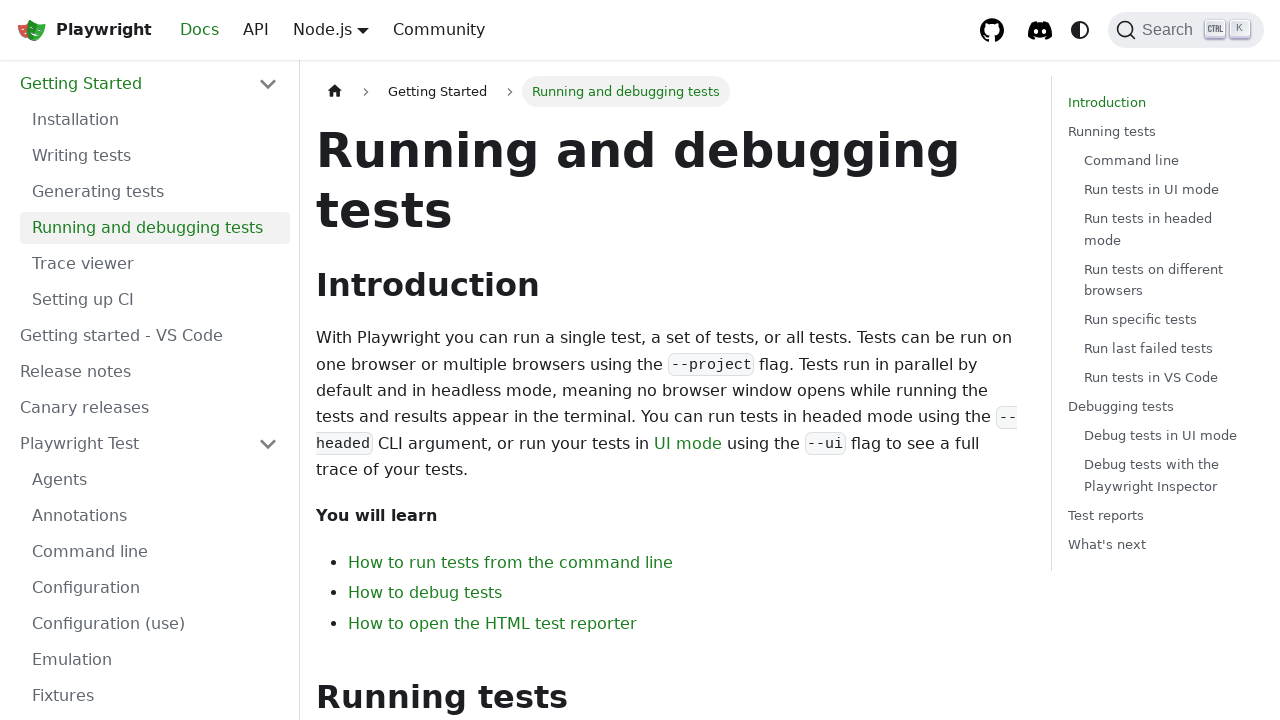